Tests keyboard key press functionality by sending SPACE key to an element and TAB key using ActionChains, then verifying the displayed result text matches the expected key pressed.

Starting URL: http://the-internet.herokuapp.com/key_presses

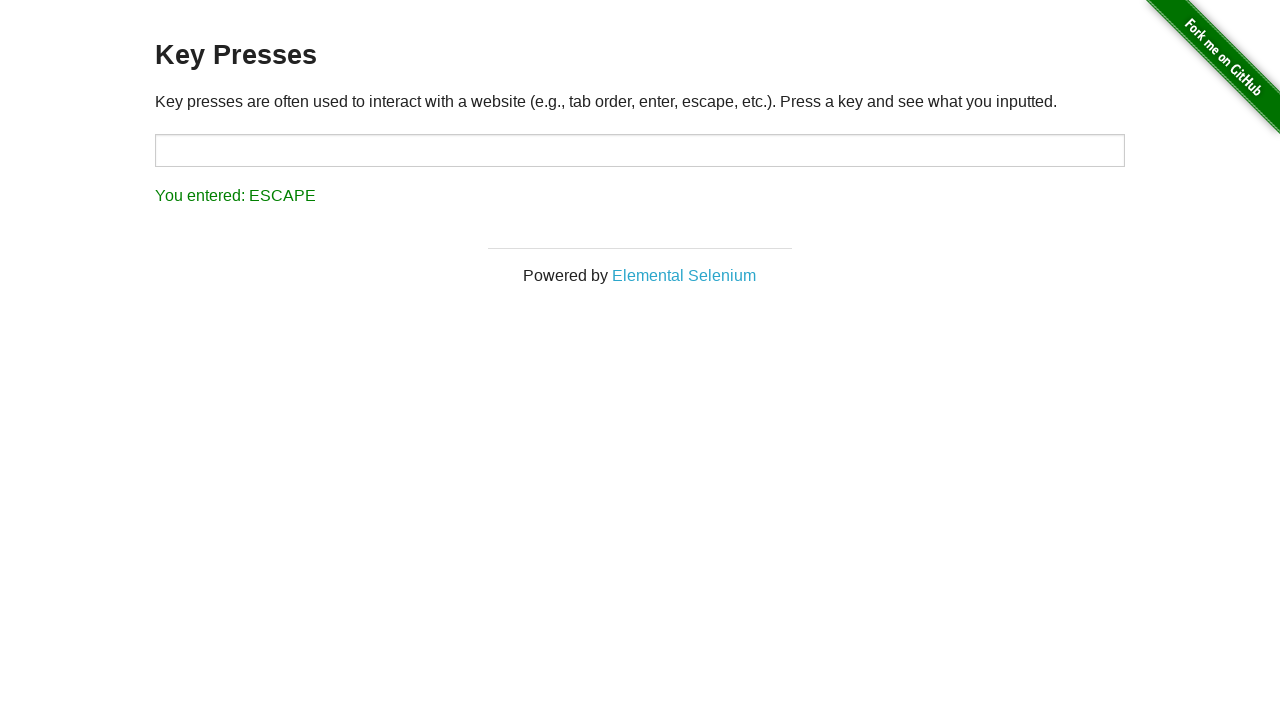

Pressed SPACE key on .example element on .example
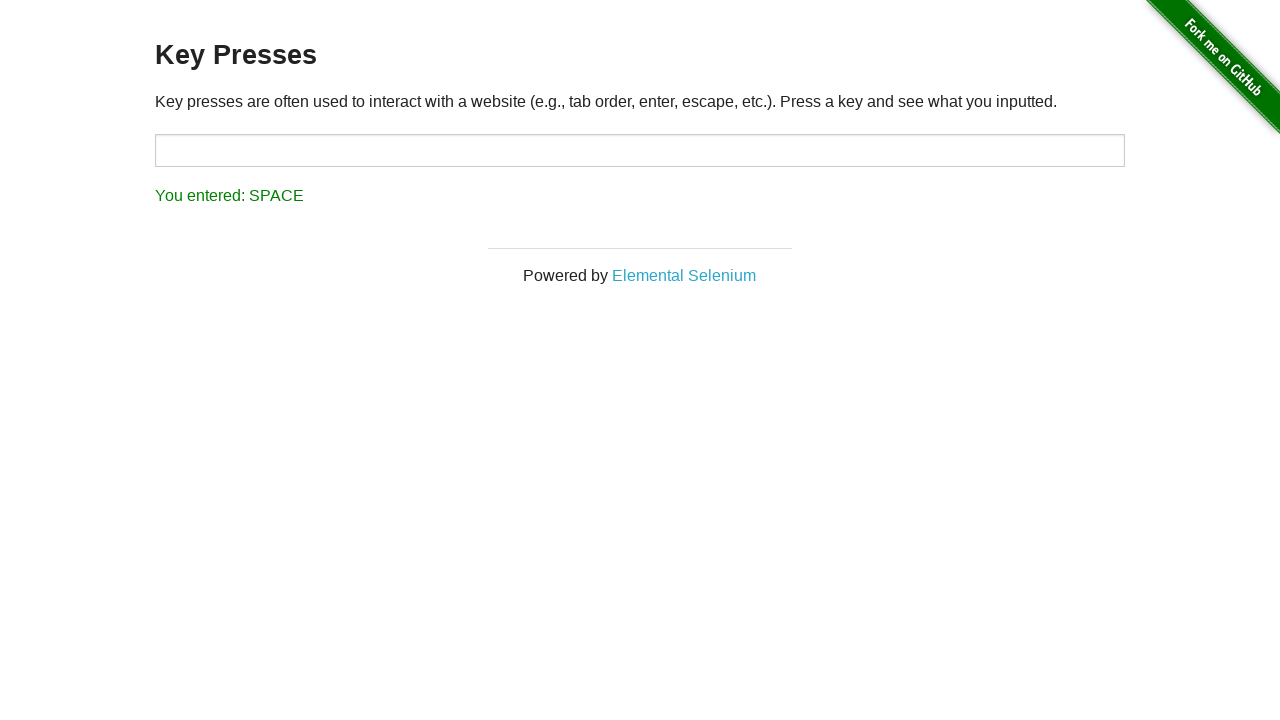

Result element #result loaded
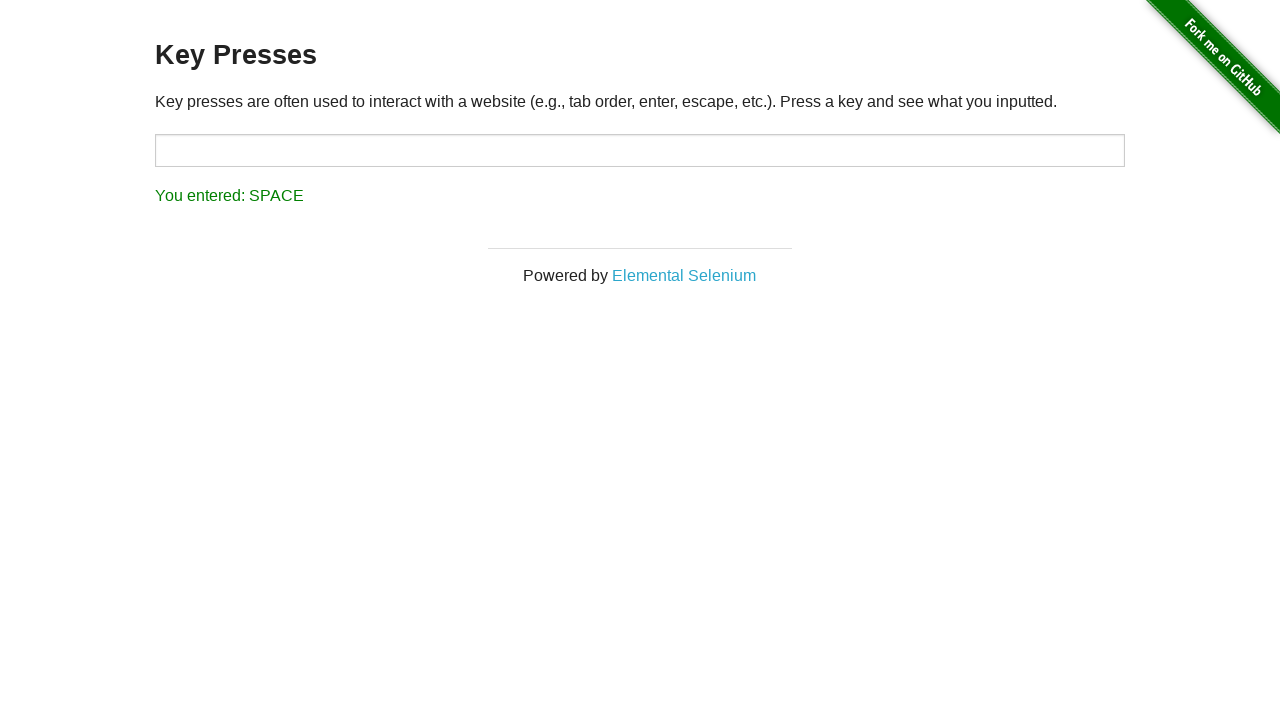

Verified result text matches 'You entered: SPACE'
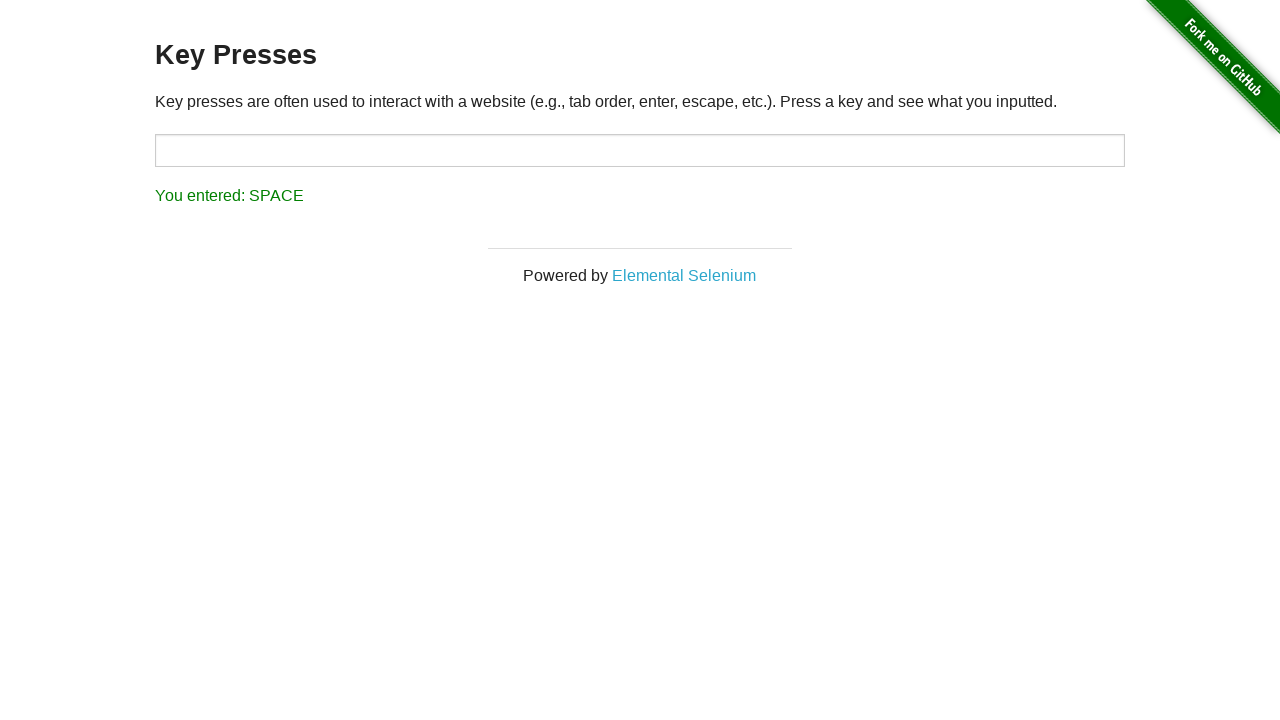

Pressed TAB key using keyboard
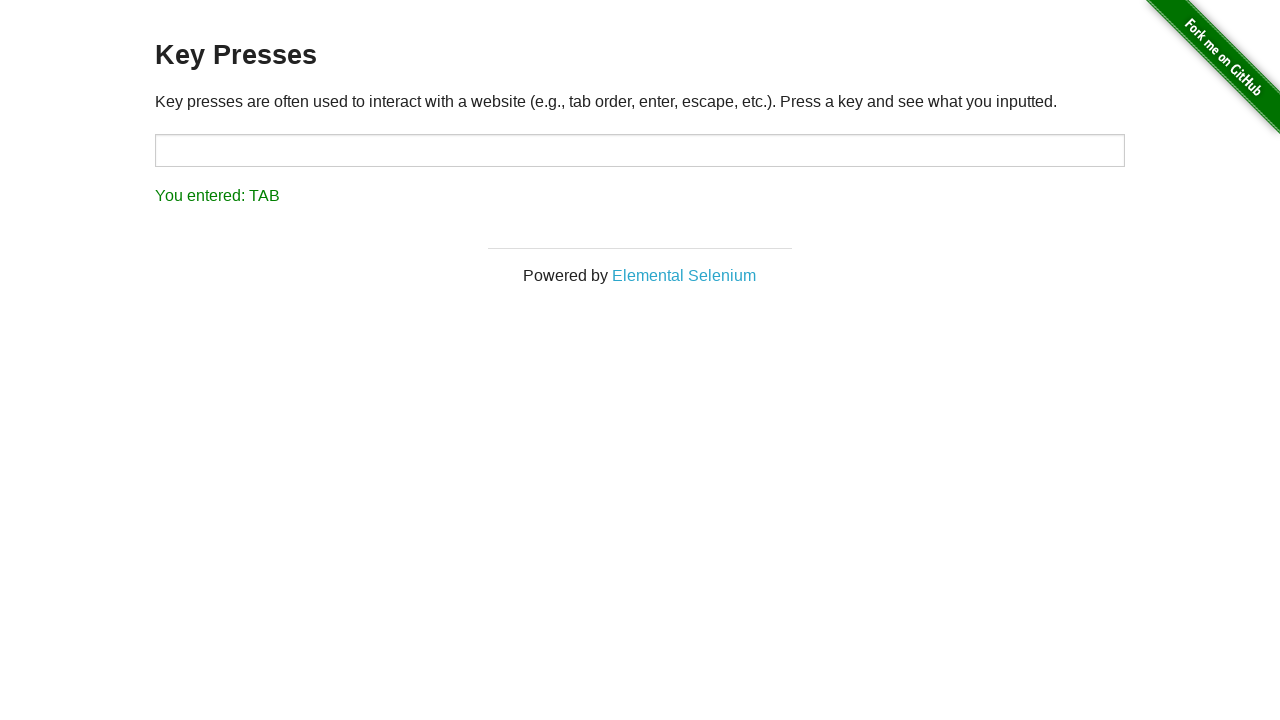

Verified result text matches 'You entered: TAB'
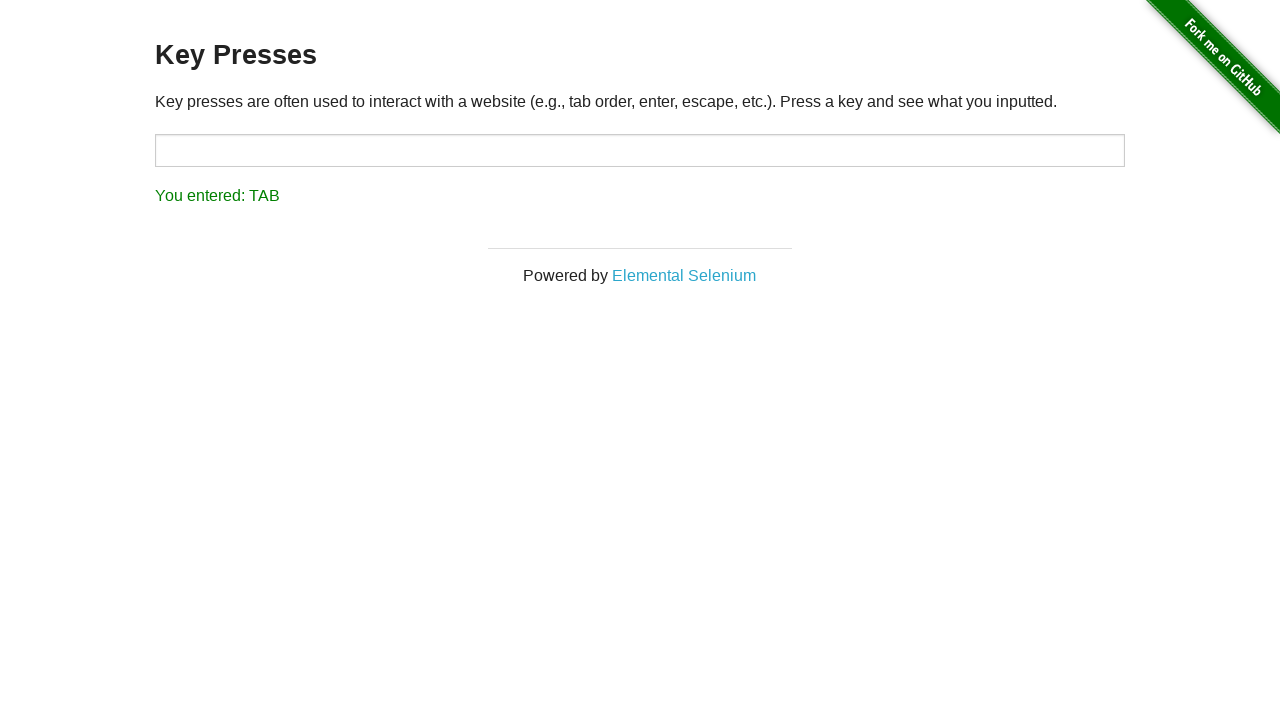

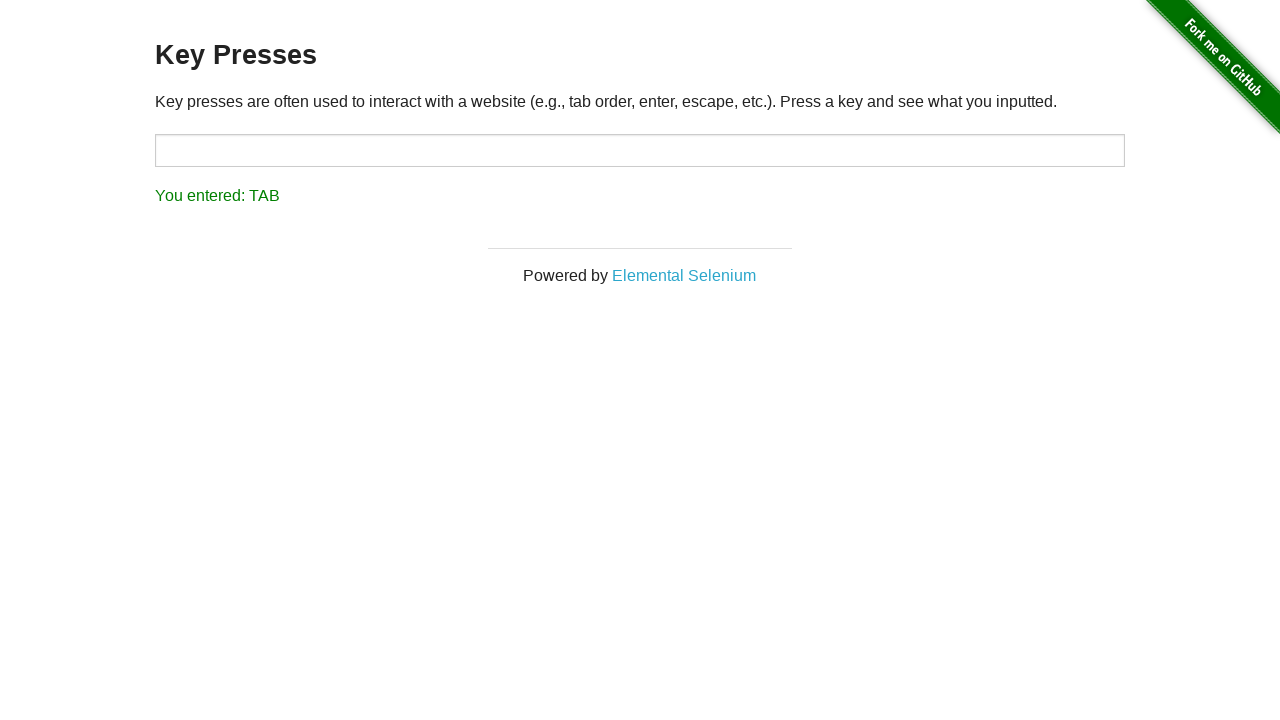